Tests W3Schools JavaScript confirm dialog example by switching to an iframe, clicking a button to trigger an alert, and accepting it

Starting URL: https://www.w3schools.com/js/tryit.asp?filename=tryjs_confirm

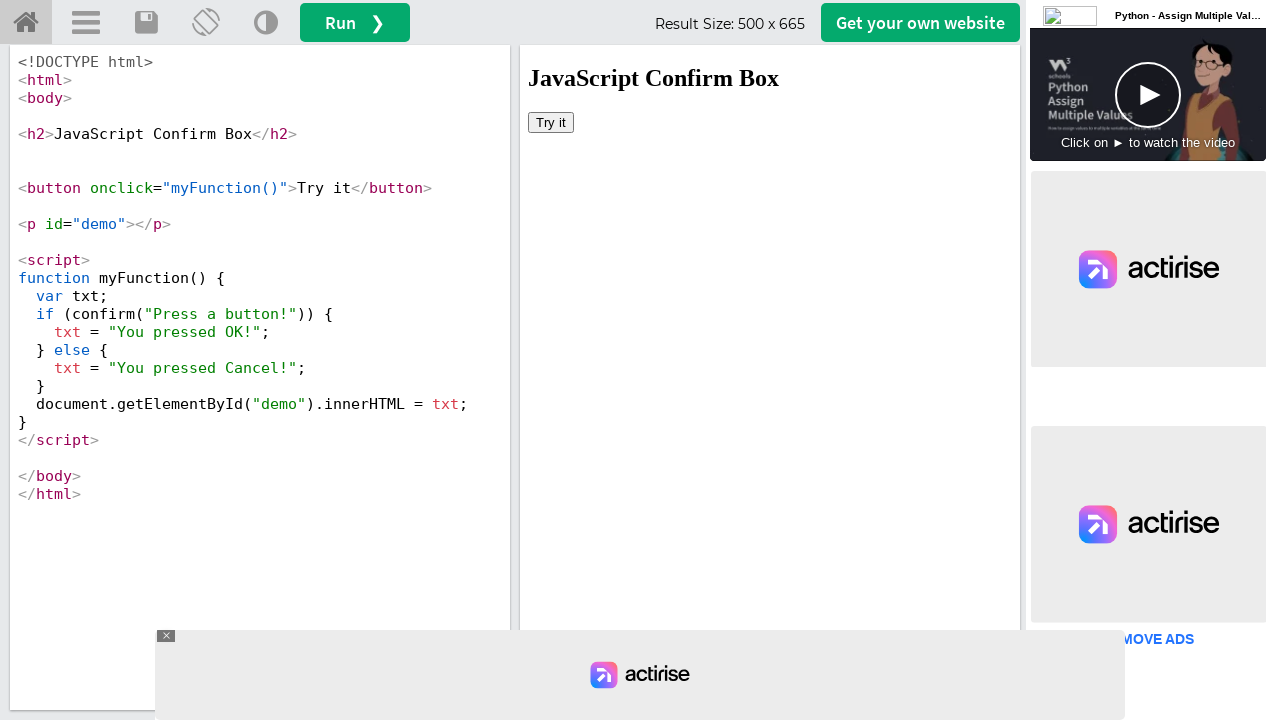

Located iframe #iframeResult containing the JavaScript example
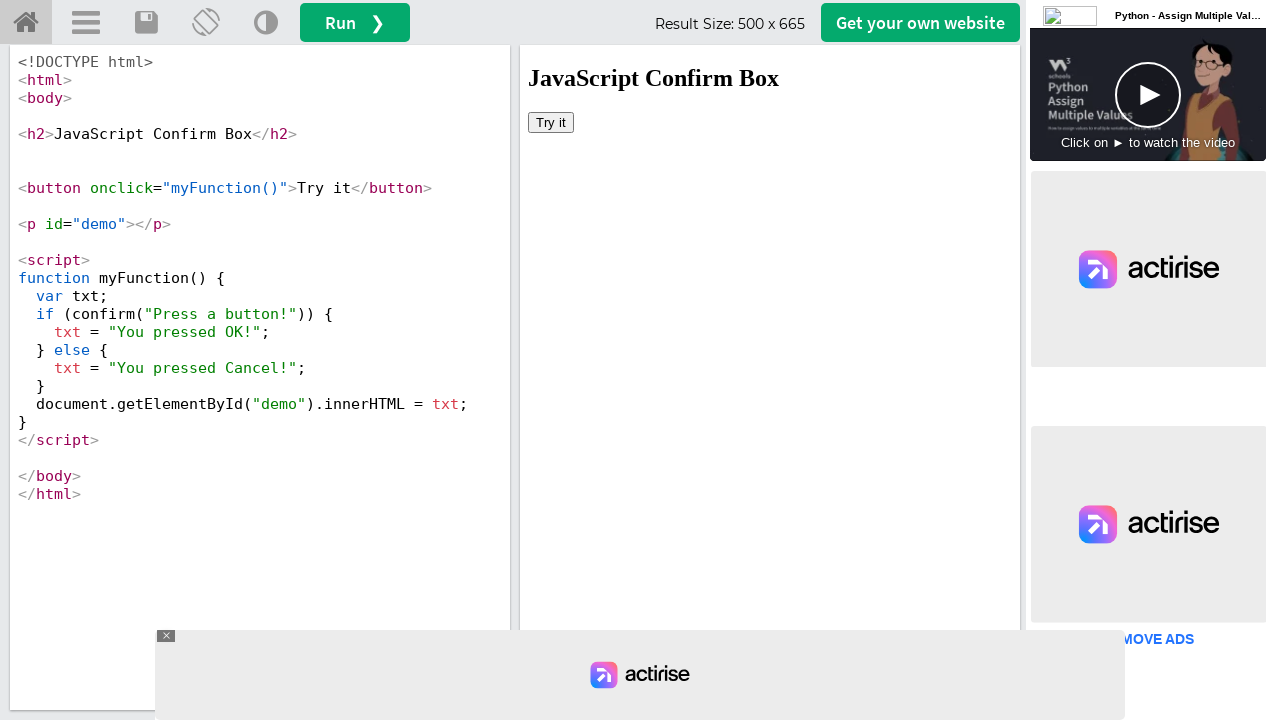

Clicked 'Try it' button to trigger confirm dialog at (551, 122) on #iframeResult >> nth=0 >> internal:control=enter-frame >> button:has-text('Try i
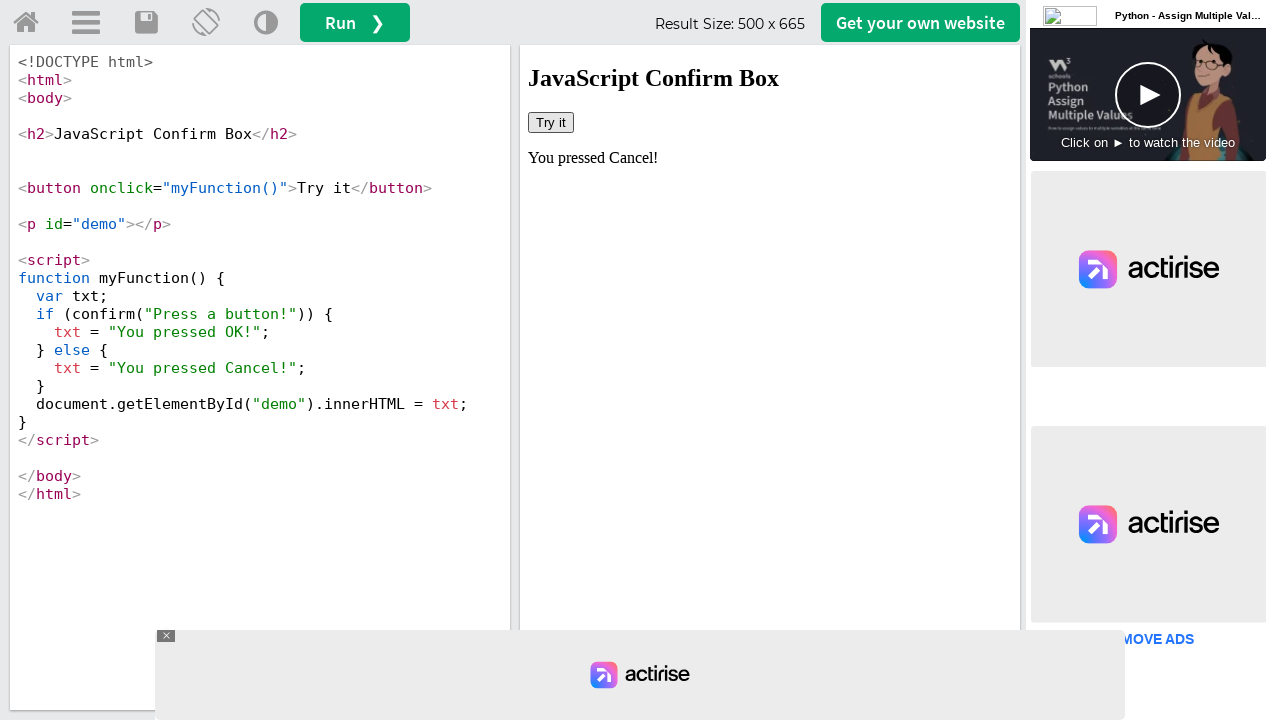

Set up dialog handler to accept confirm dialog
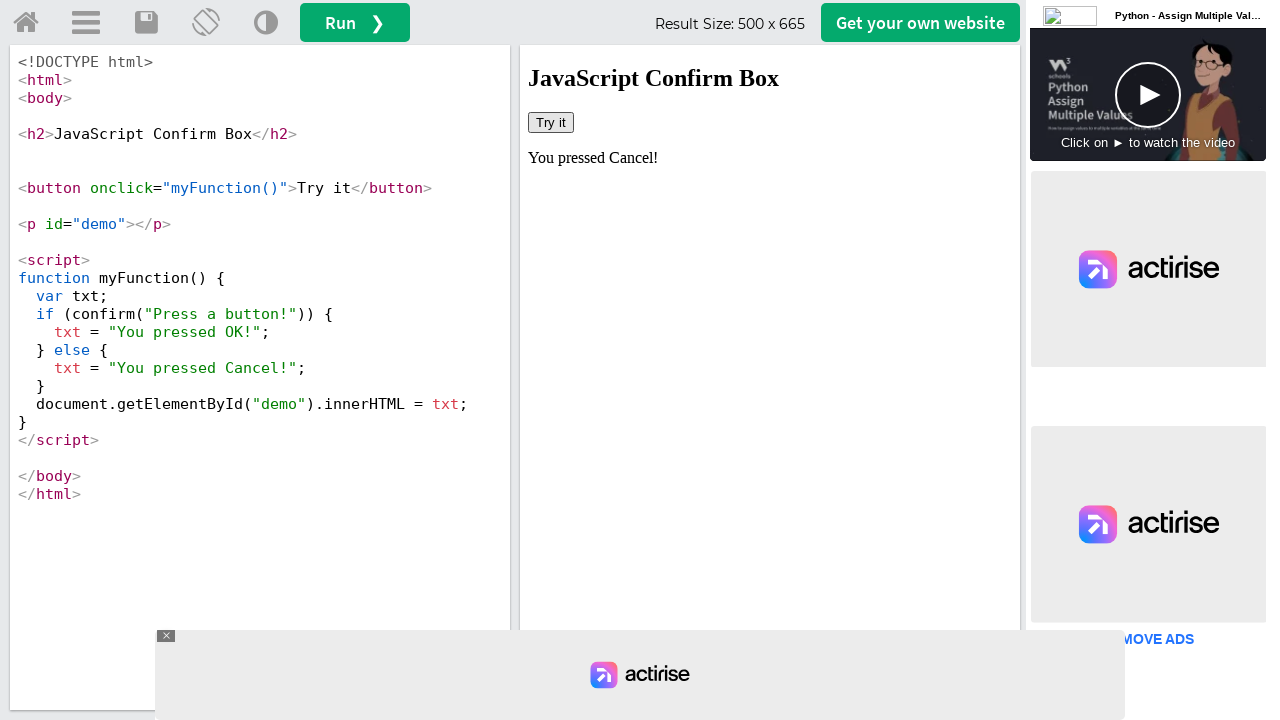

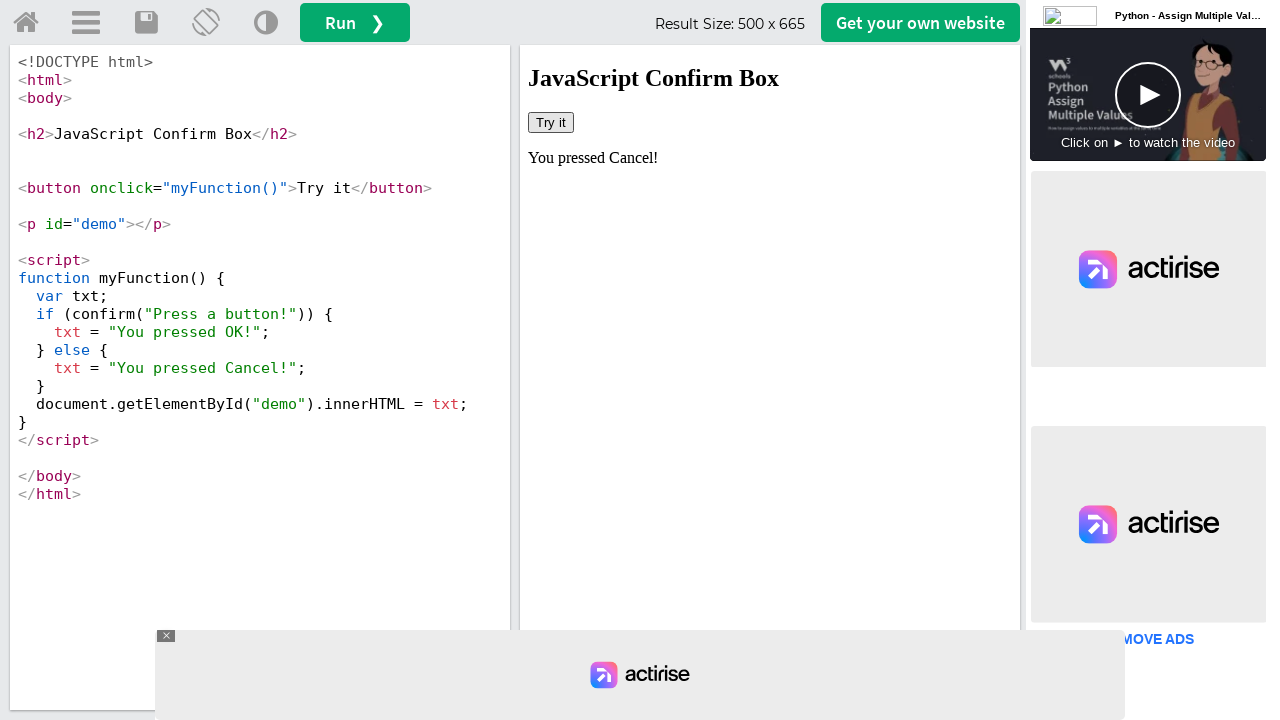